Tests add/remove elements functionality by clicking Add Element button twice, then deleting one element and verifying one element remains

Starting URL: http://the-internet.herokuapp.com/add_remove_elements/

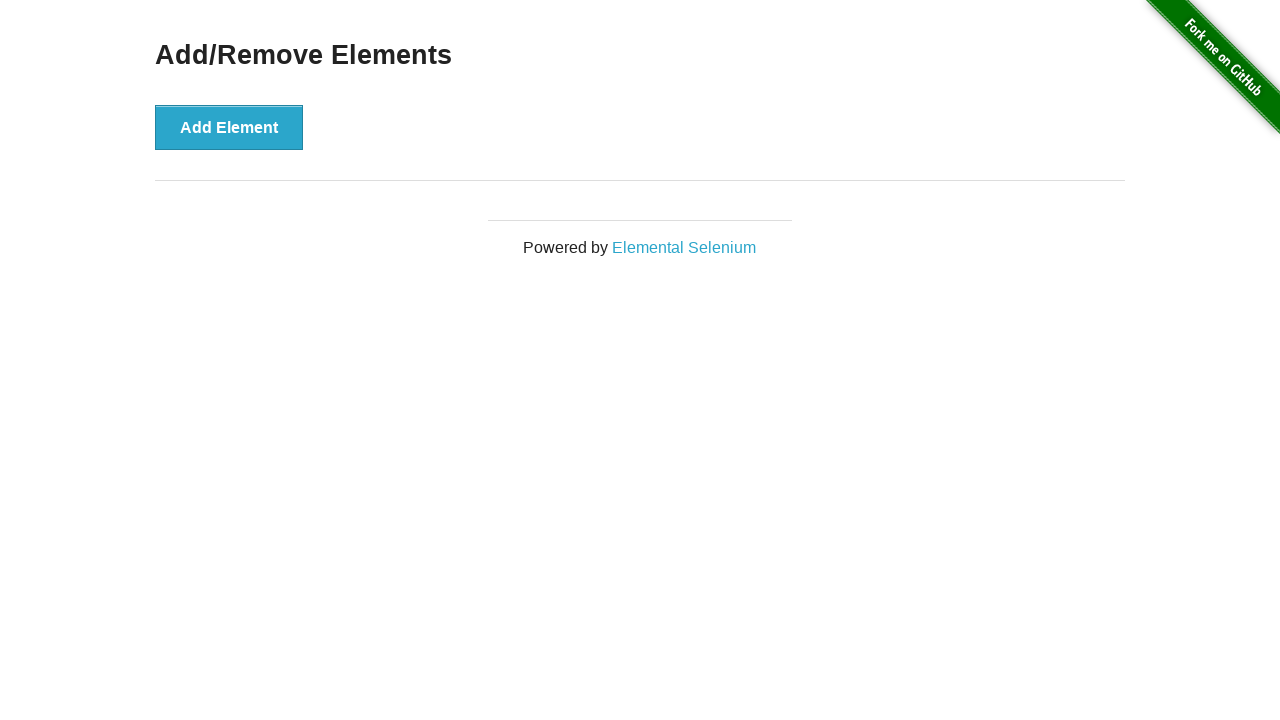

Clicked Add Element button (first click) at (229, 127) on xpath=//button[text()='Add Element']
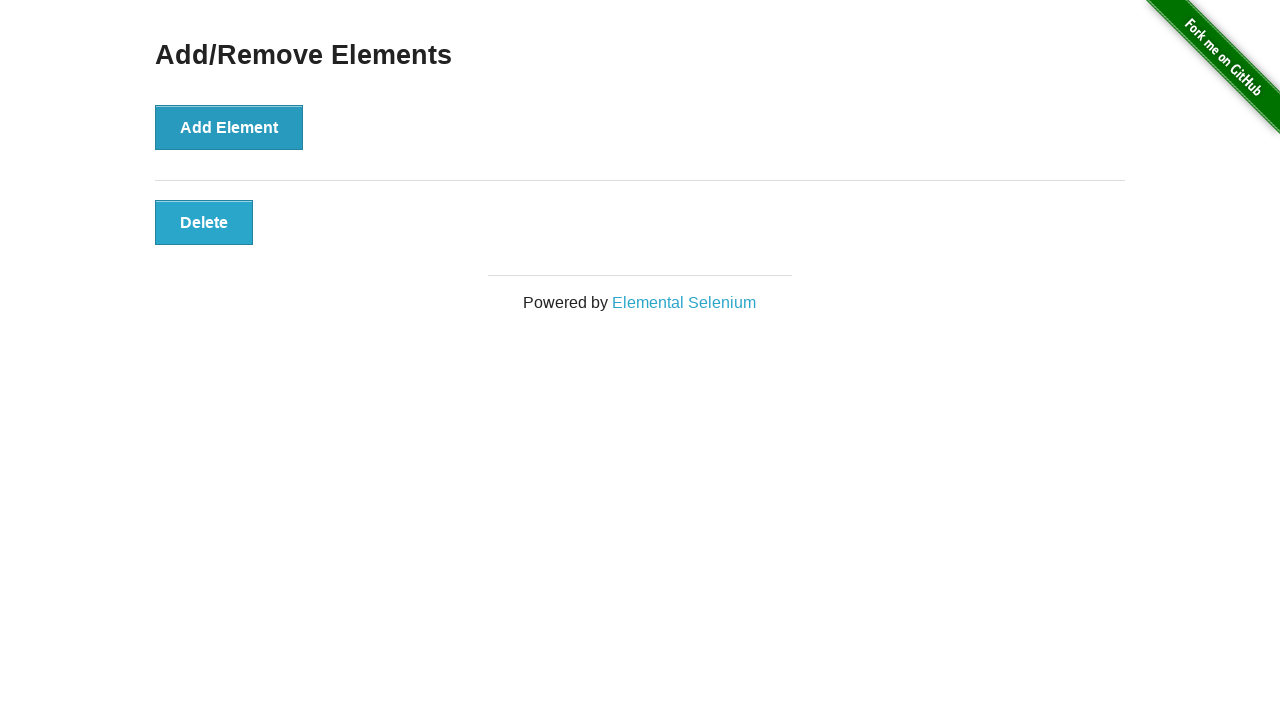

Clicked Add Element button (second click) at (229, 127) on xpath=//button[text()='Add Element']
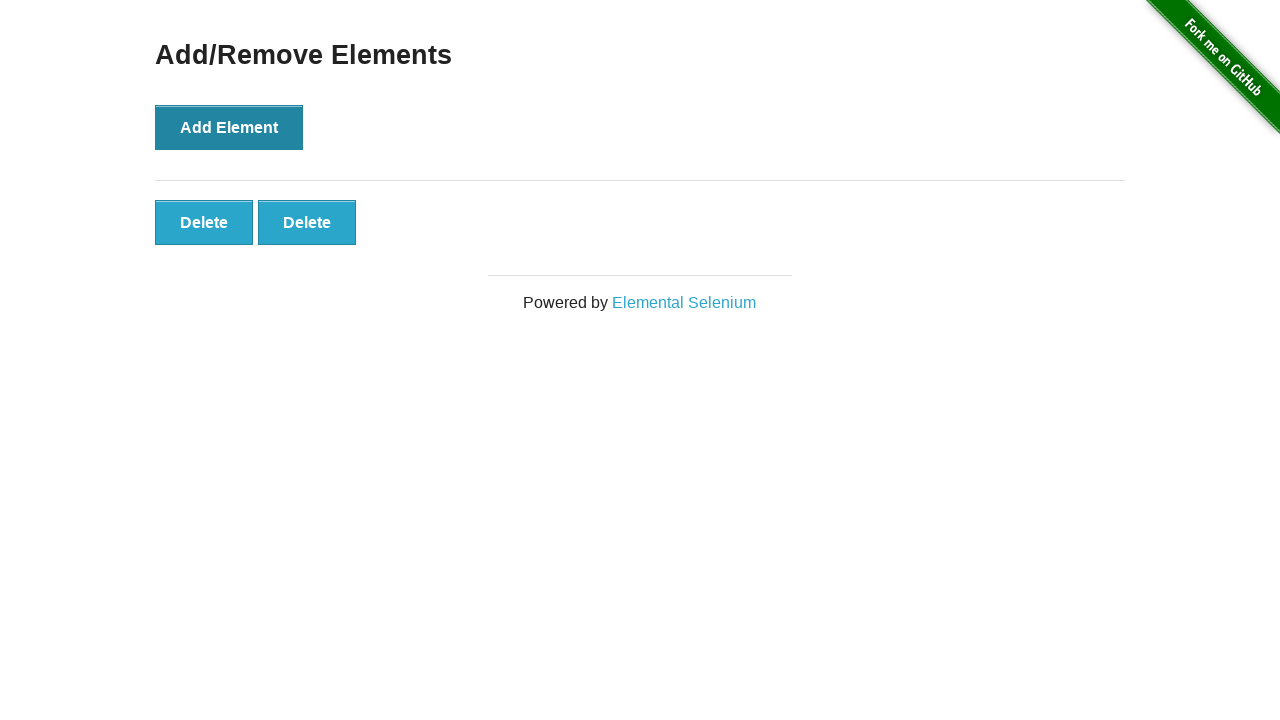

Clicked Delete button to remove one element at (204, 222) on xpath=//button[text()='Delete']
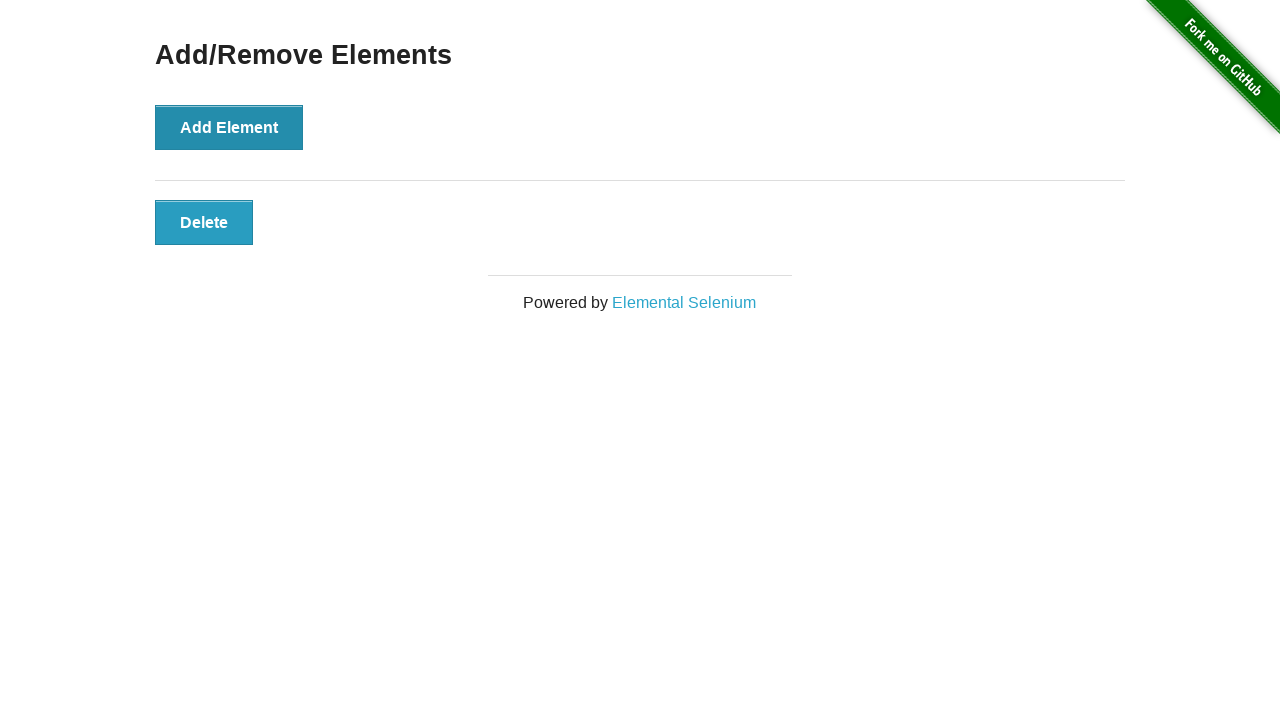

Verified that one Delete button remains after removal
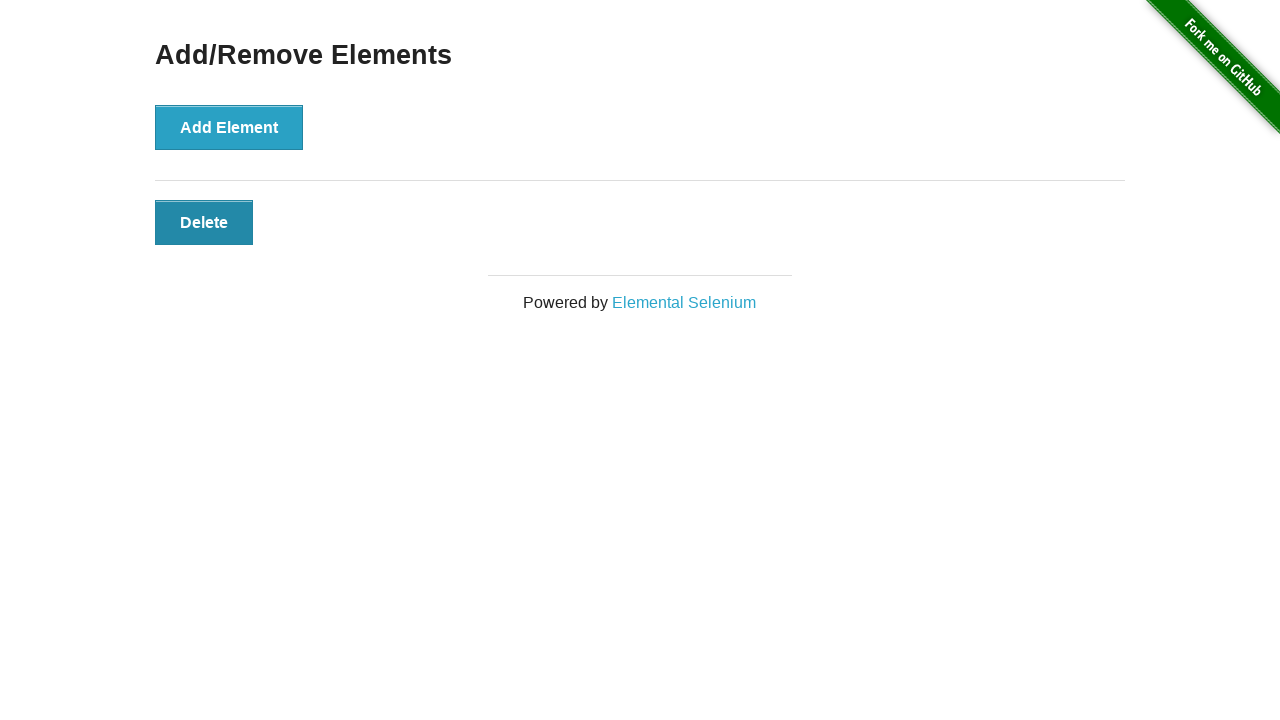

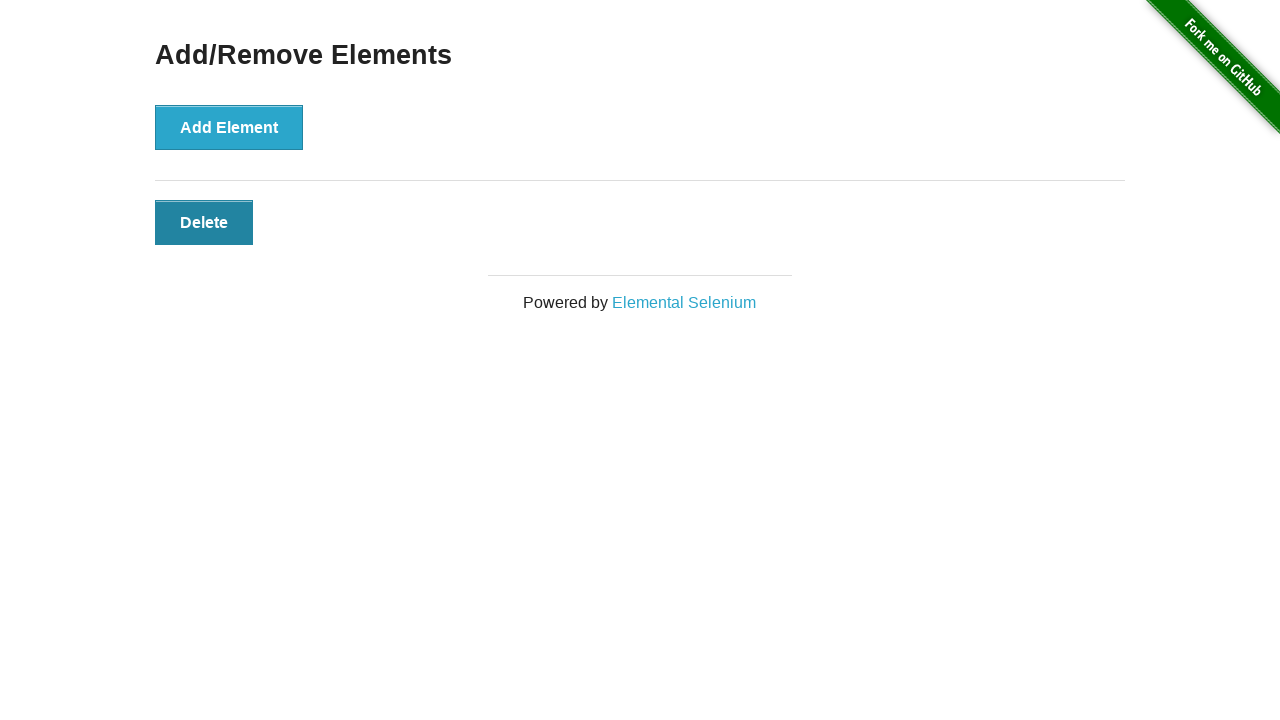